Tests custom radio button selection on Angular Material components page

Starting URL: https://material.angular.io/components/radio/examples

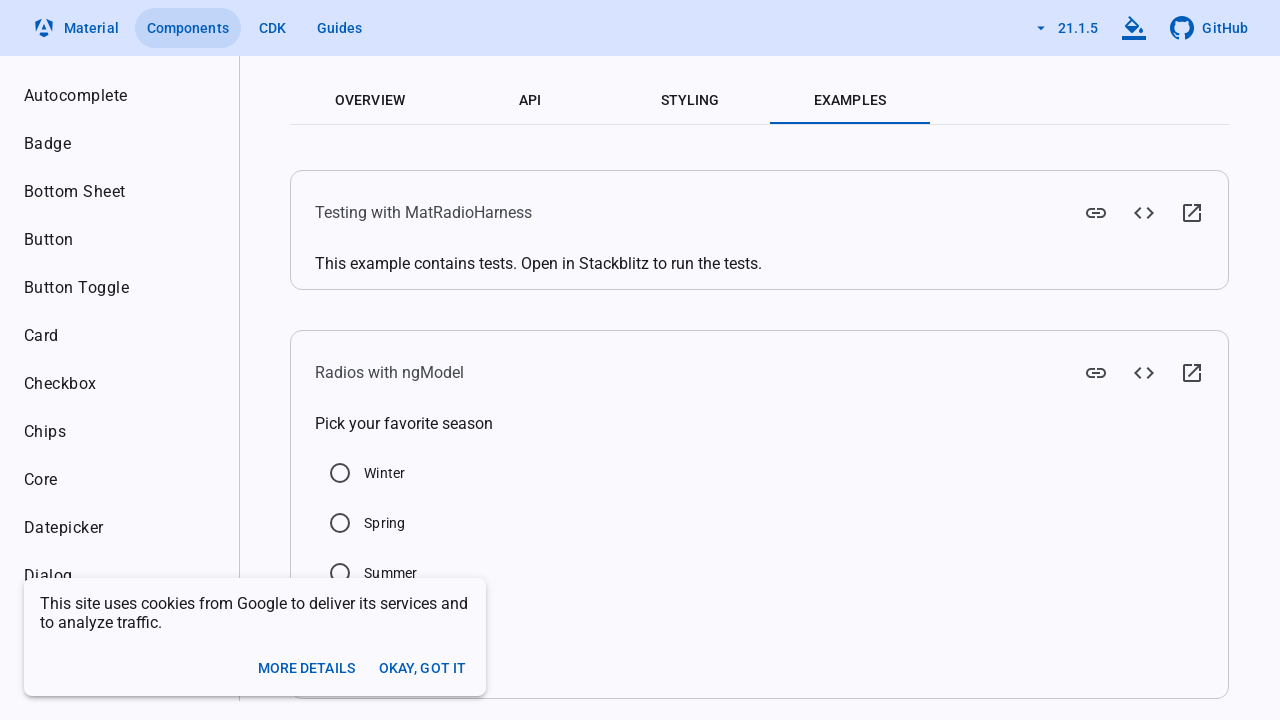

Clicked Winter radio button using JavaScript execution on custom Angular Material radio element
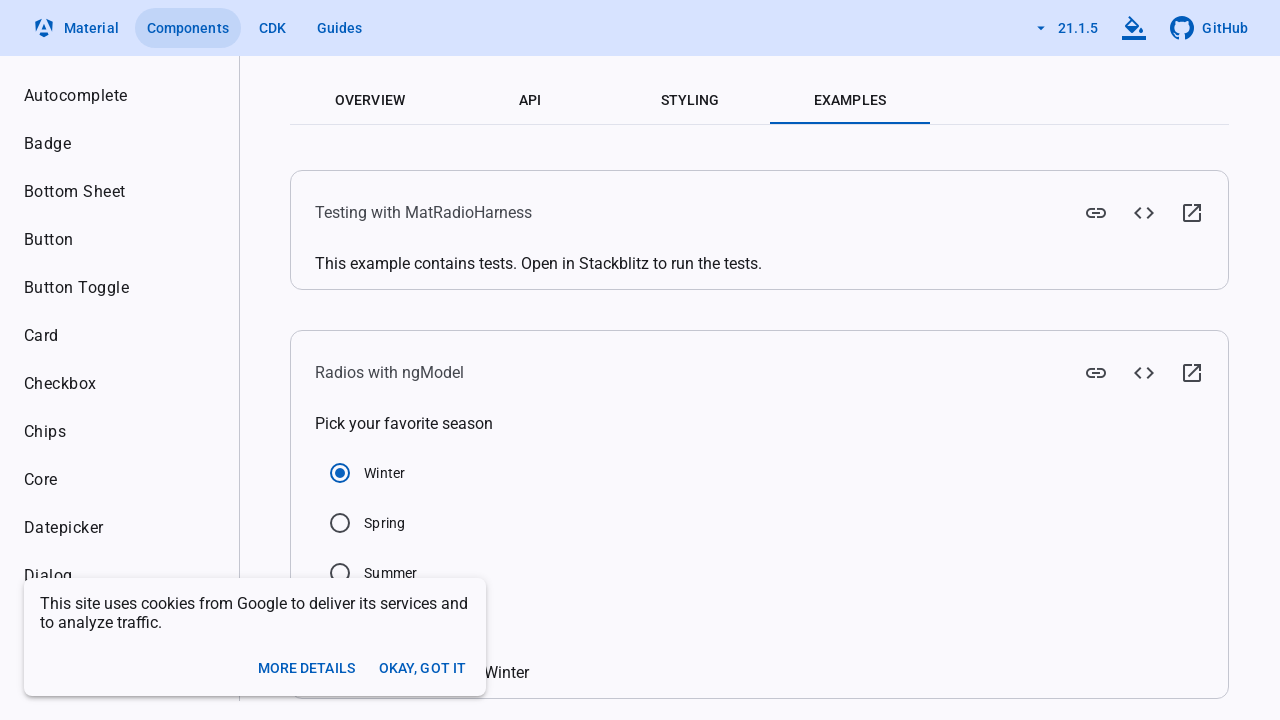

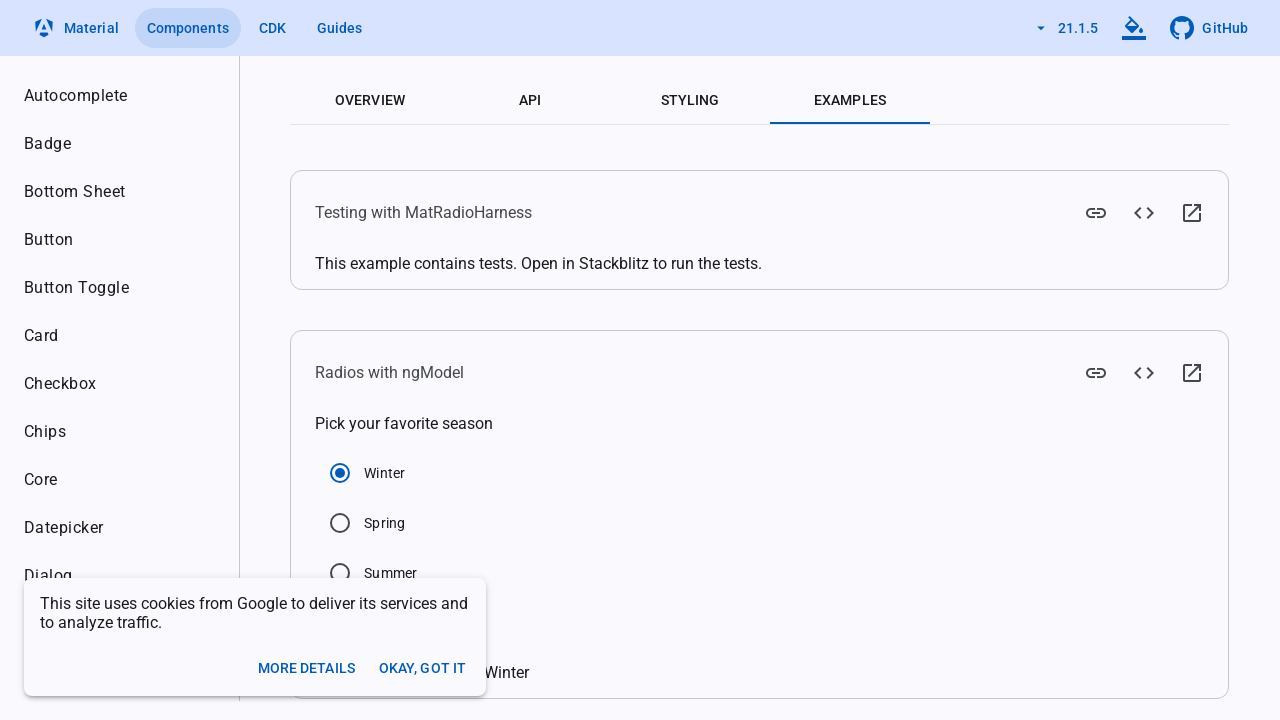